Tests keyboard actions by typing text in a textarea, then using keyboard shortcuts to select all, copy, tab to the next field, and paste the text

Starting URL: https://text-compare.com/

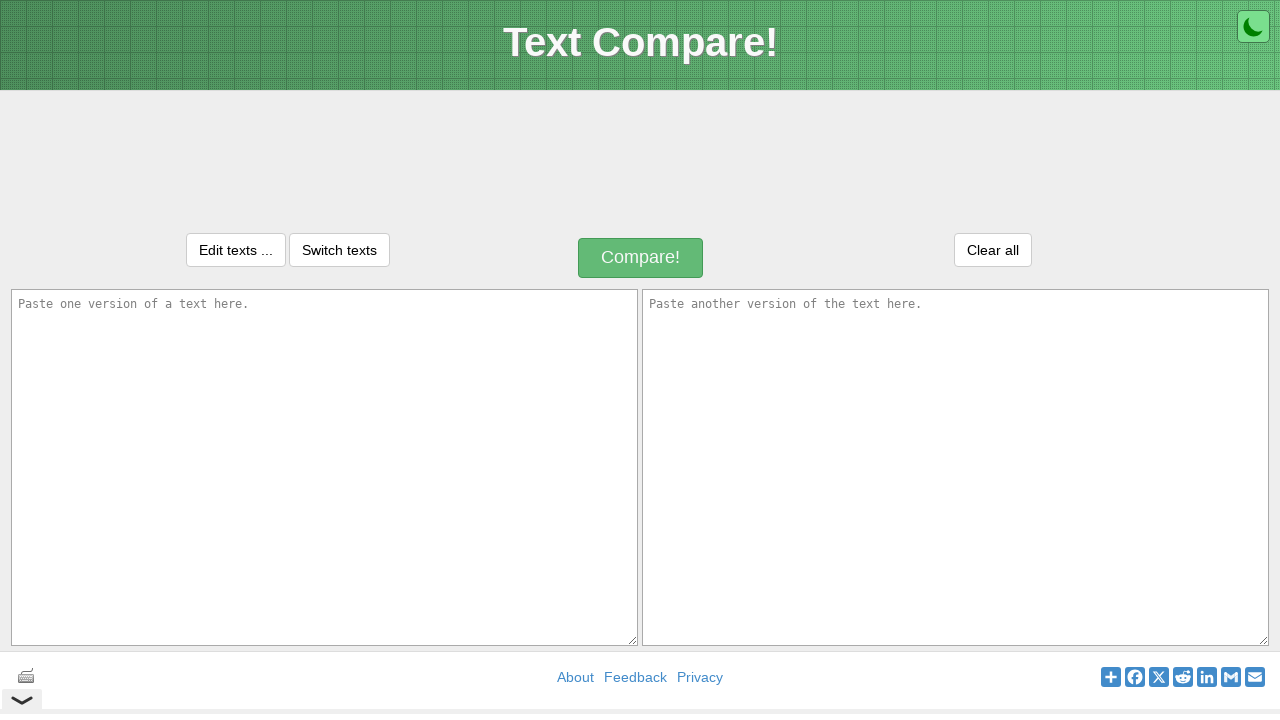

Typed 'WELCOME TO AUTOMATION' into the first textarea on textarea#inputText1
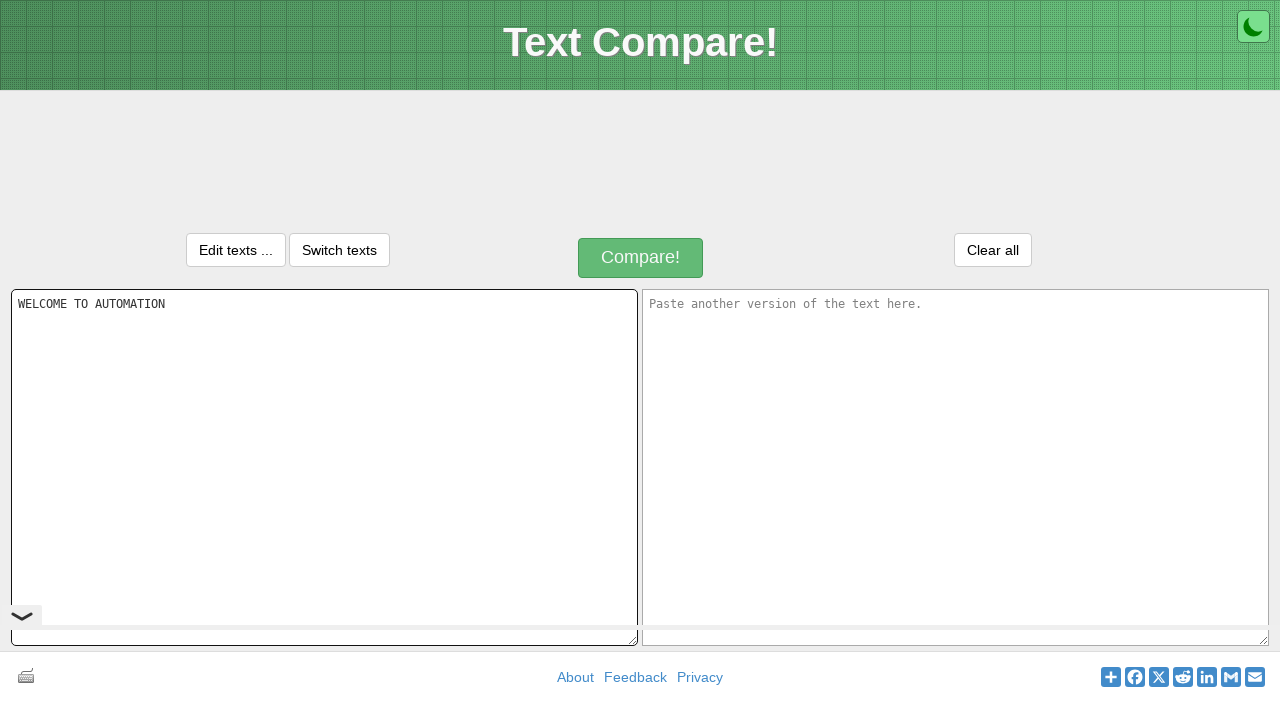

Selected all text in textarea using Ctrl+A
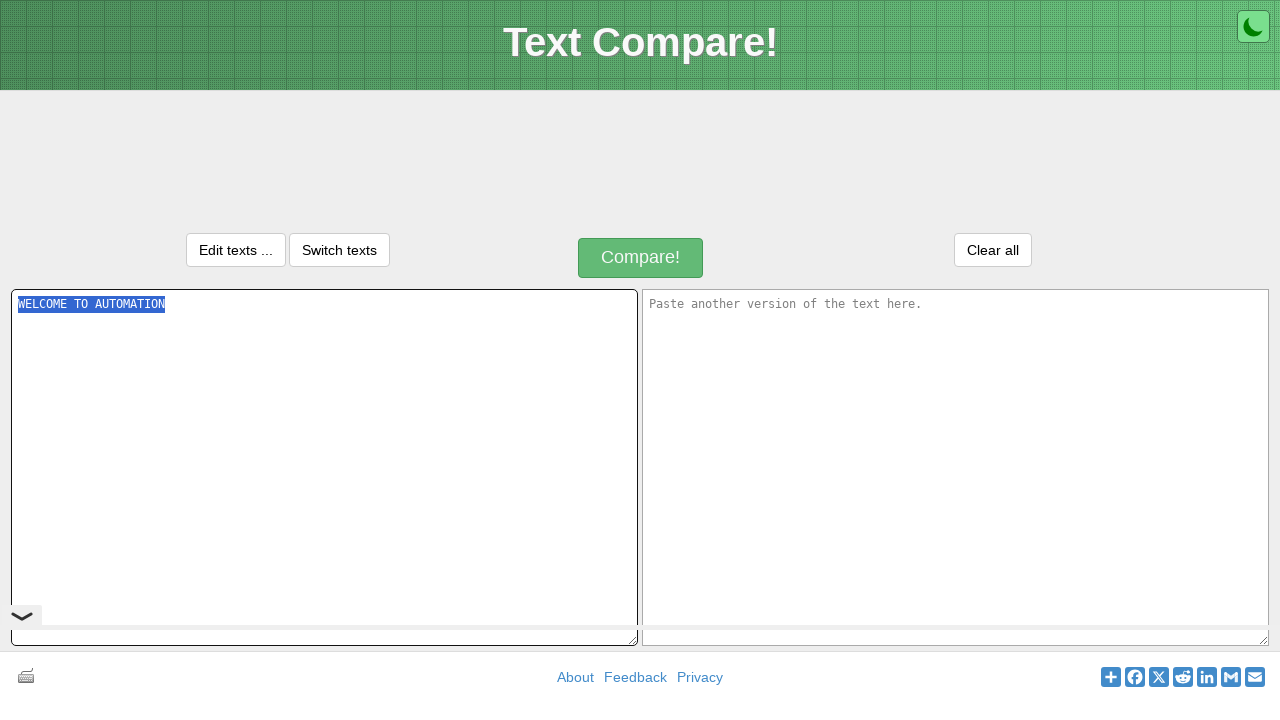

Copied selected text using Ctrl+C
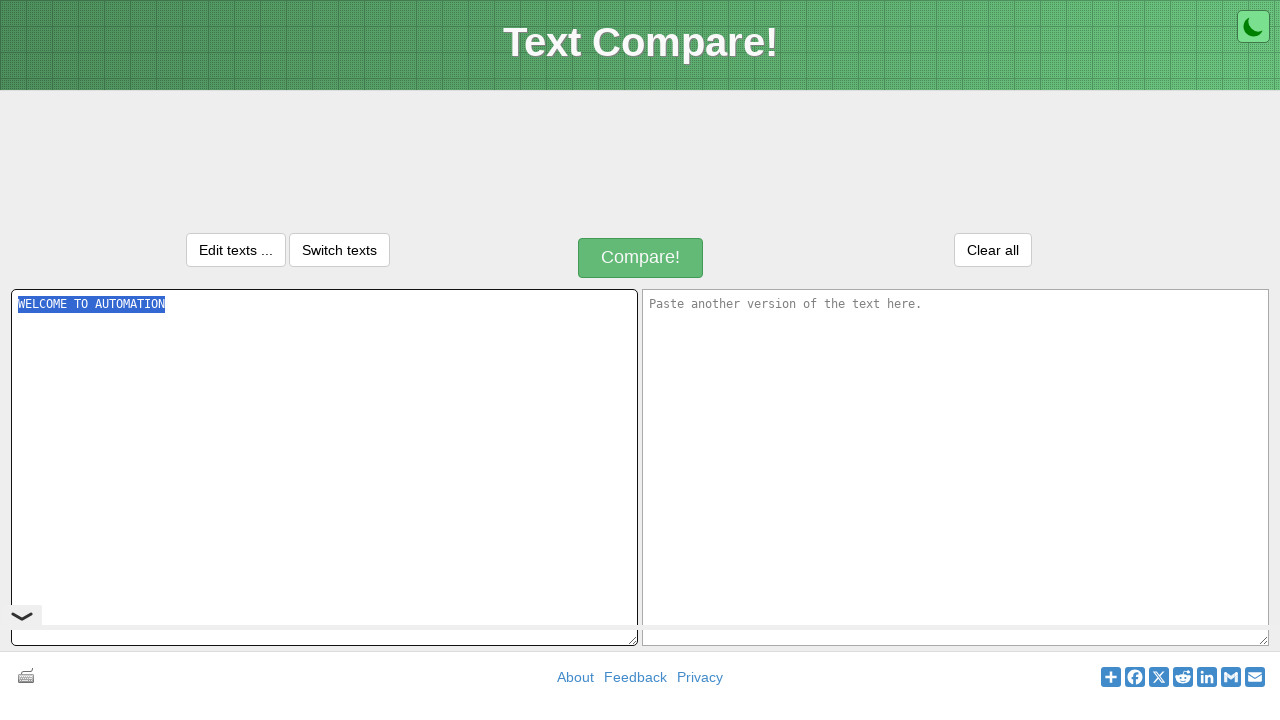

Tabbed to the next field
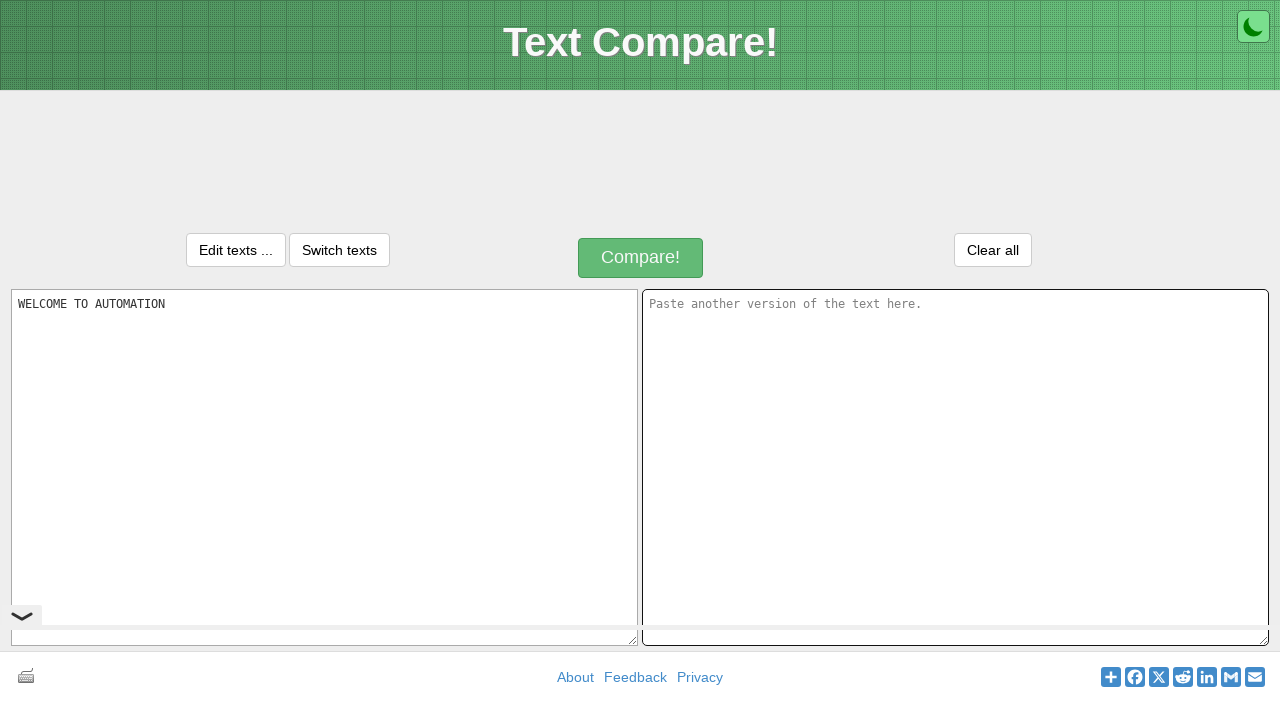

Pasted copied text using Ctrl+V into the second field
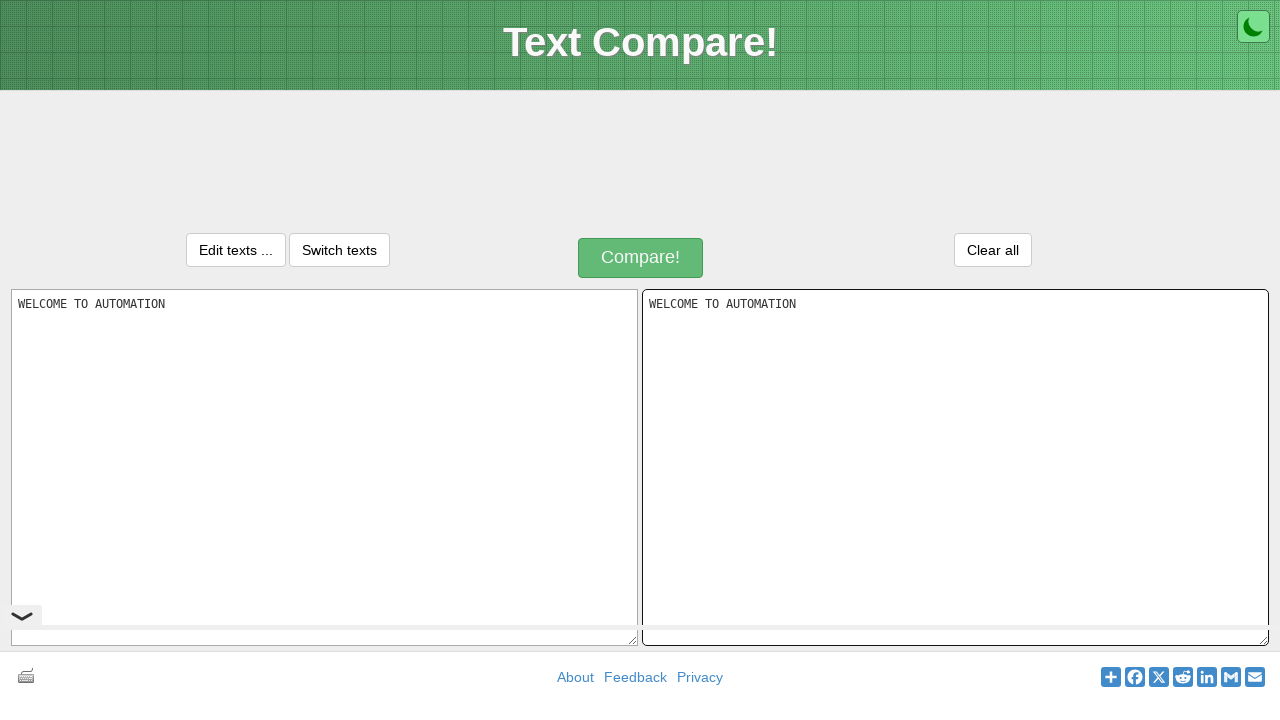

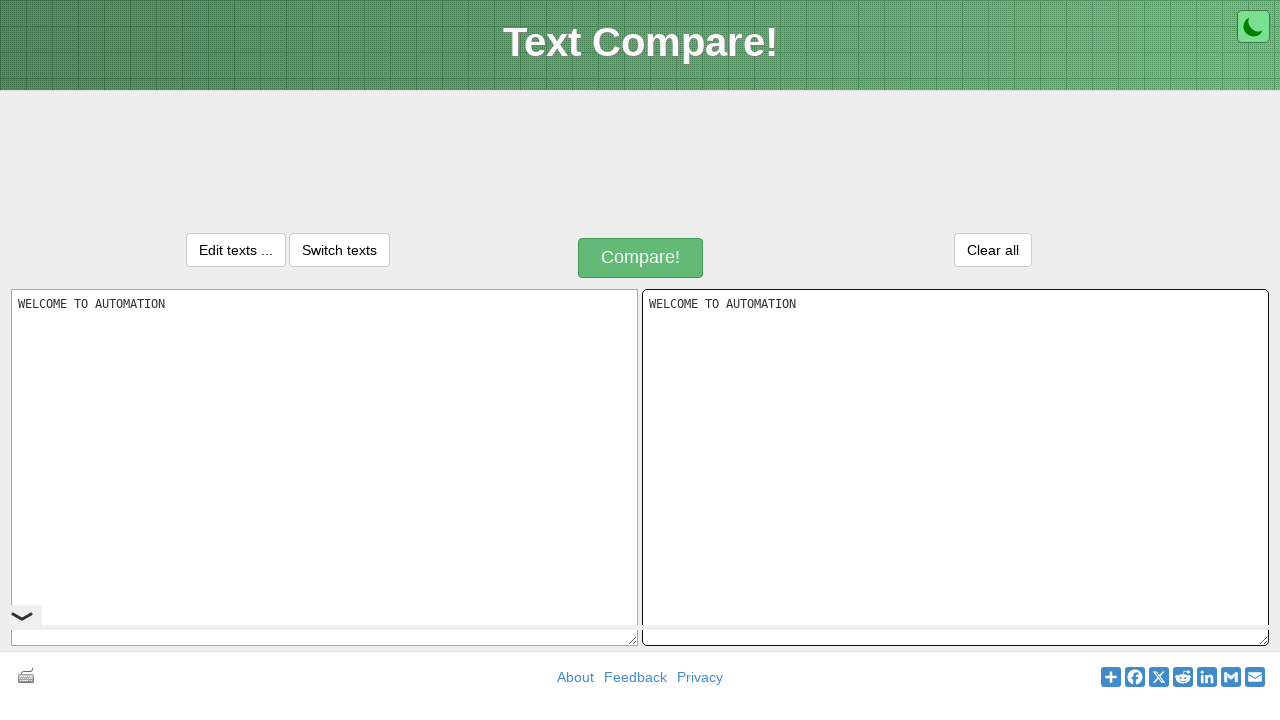